Tests JavaScript prompt alert functionality by clicking the prompt alert button, entering text into the prompt, accepting it, and verifying the entered text appears on the page.

Starting URL: https://the-internet.herokuapp.com/javascript_alerts

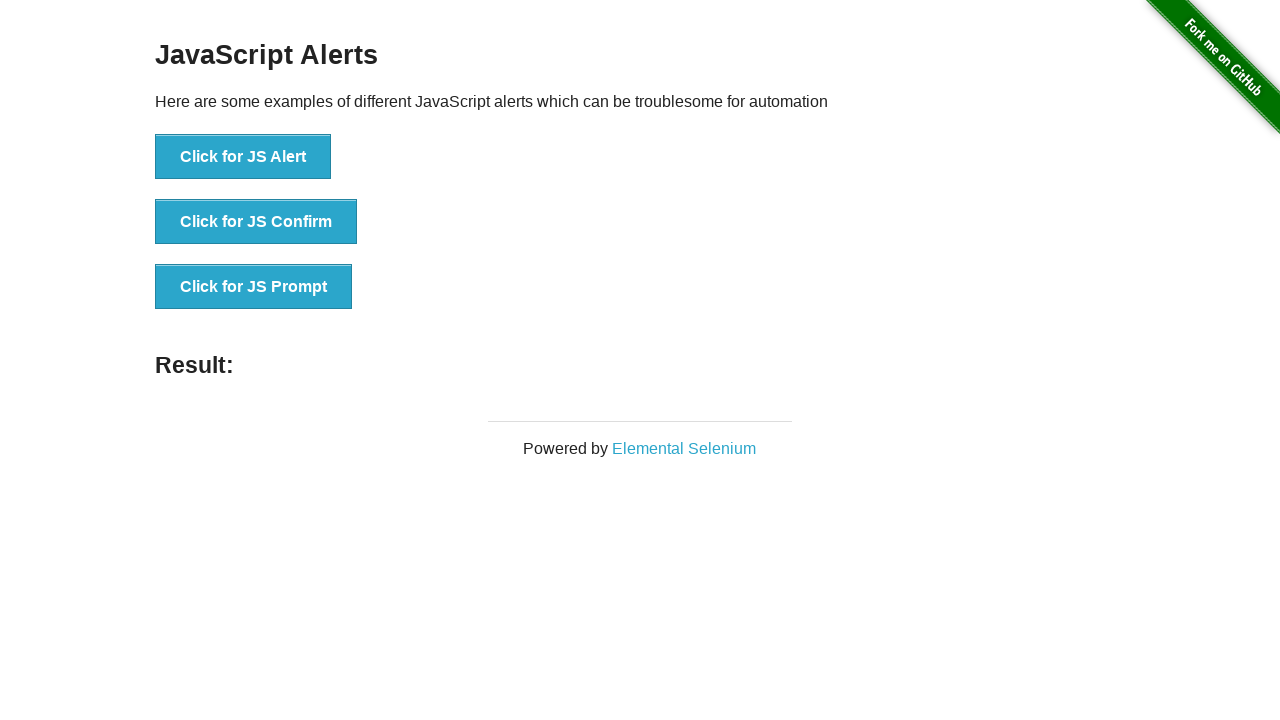

Clicked the JS Prompt button at (254, 287) on xpath=//*[@id='content']/div/ul/li[3]/button
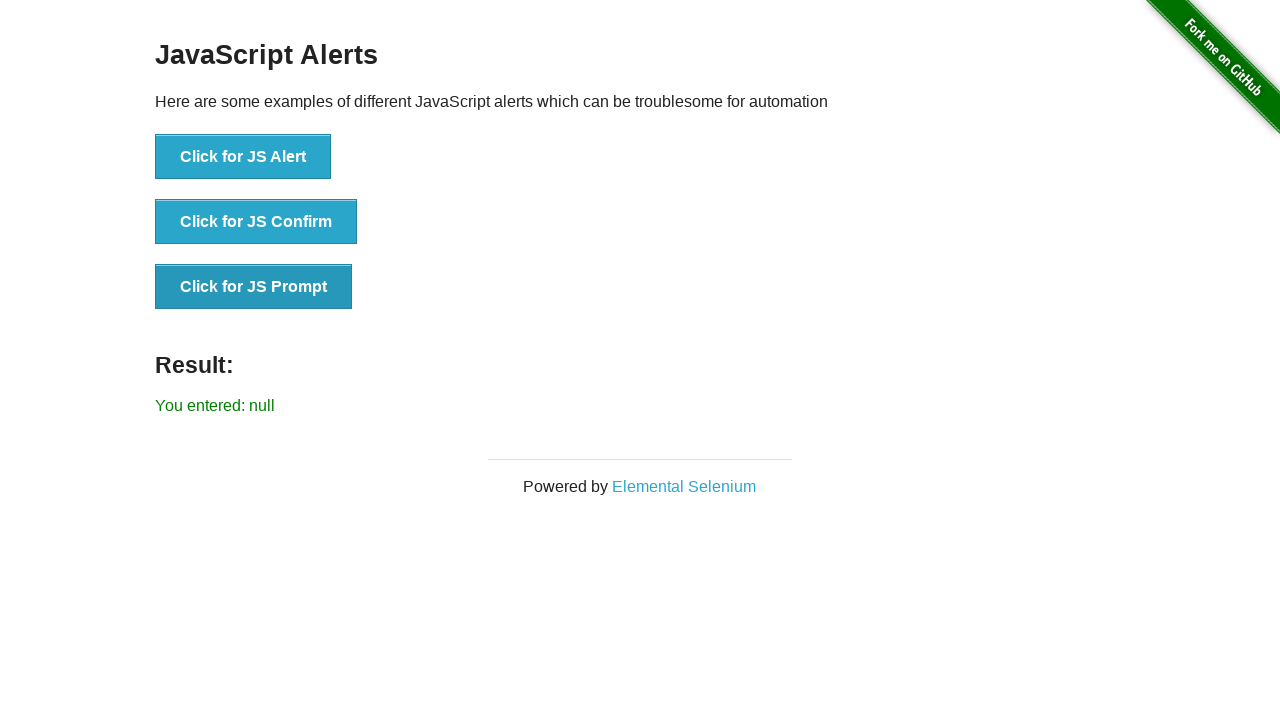

Set up dialog handler to accept prompt with text 'Hi Raghib'
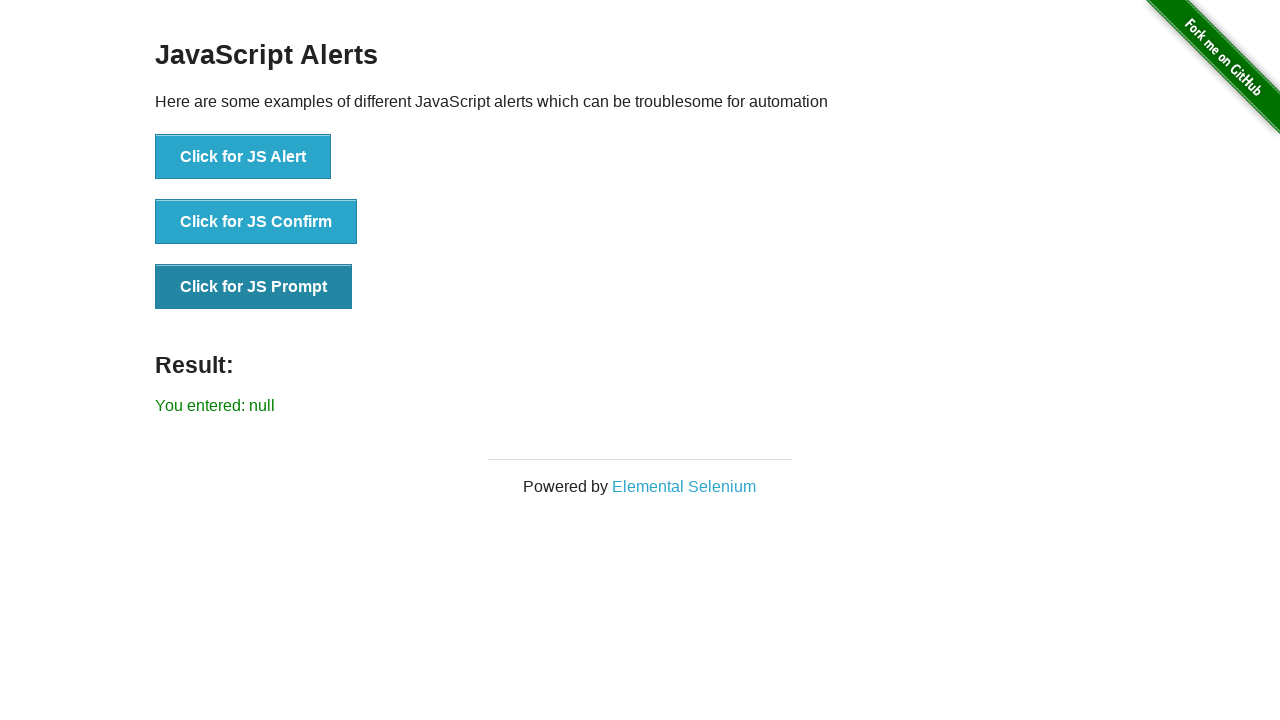

Clicked the JS Prompt button to trigger the prompt dialog at (254, 287) on button:has-text('Click for JS Prompt')
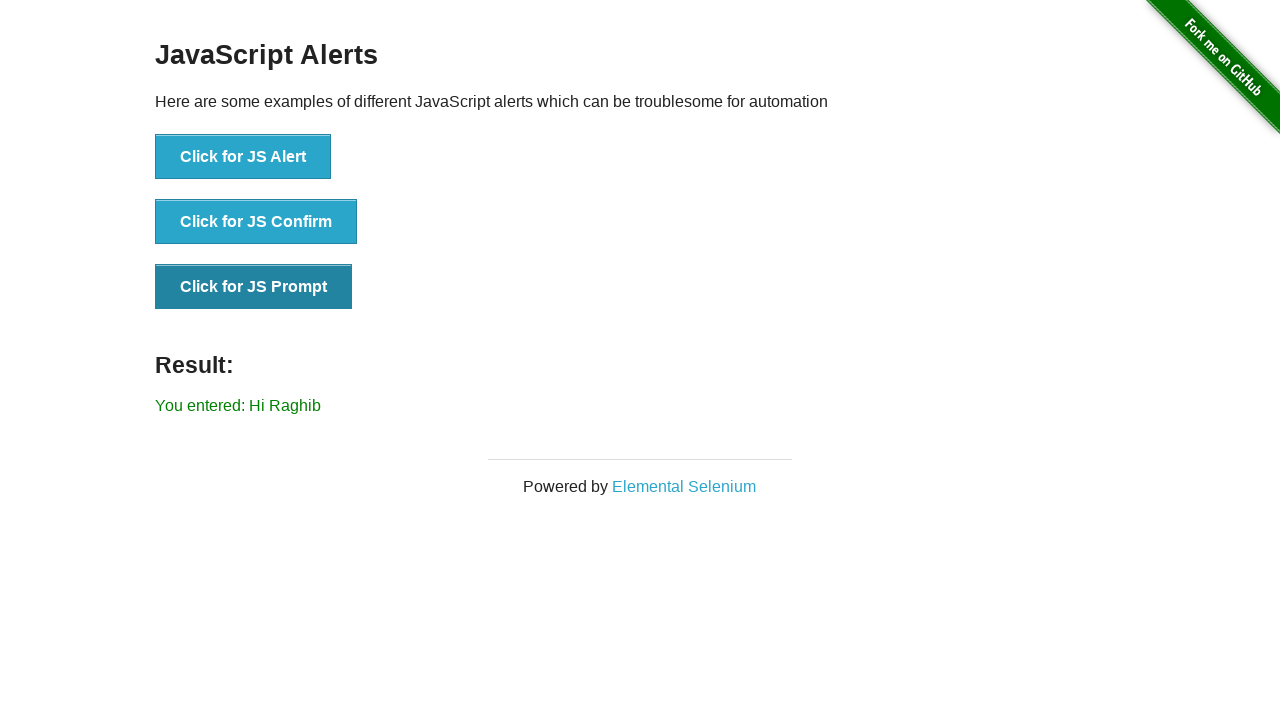

Result element appeared on the page
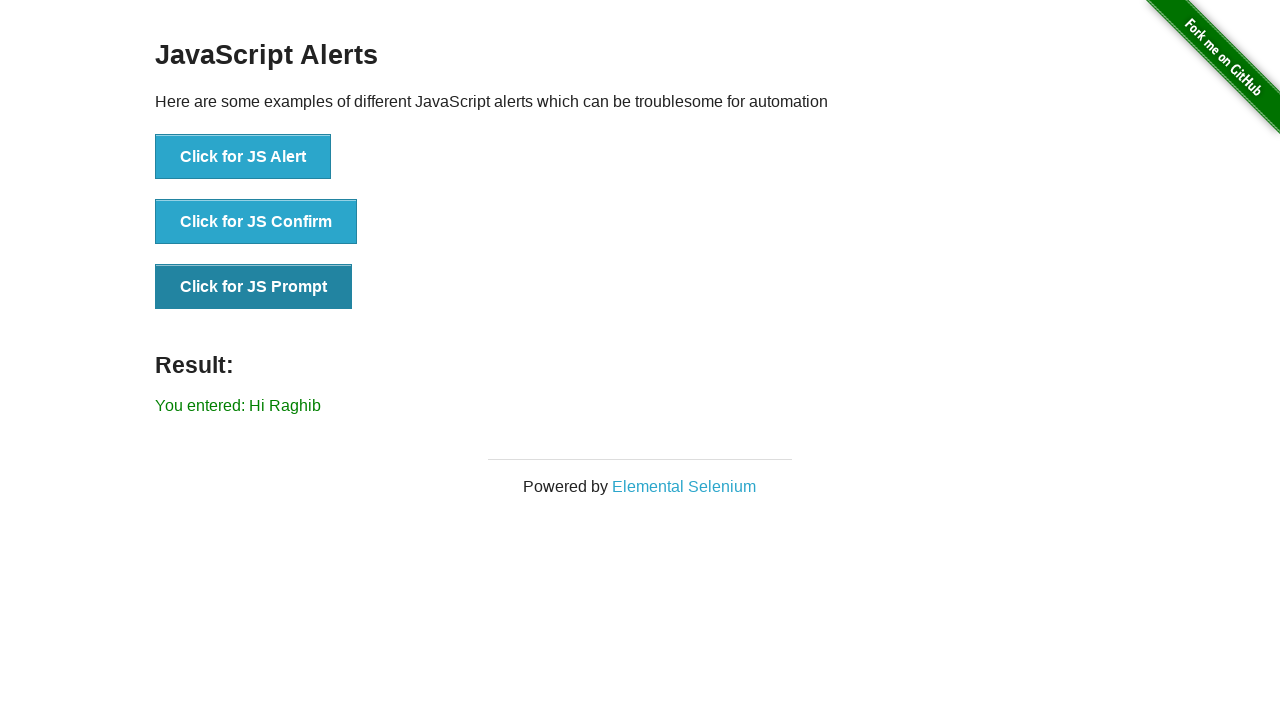

Retrieved result text from the page
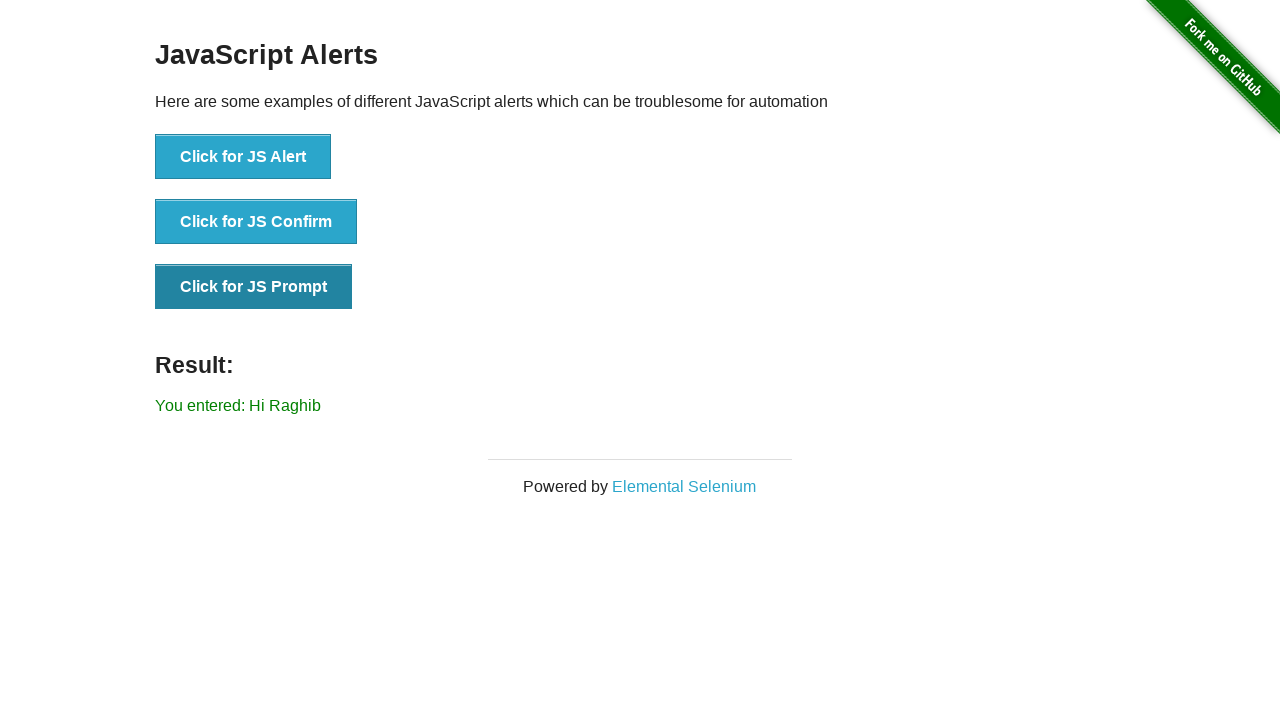

Verified that 'You entered: Hi Raghib' appears in the result text
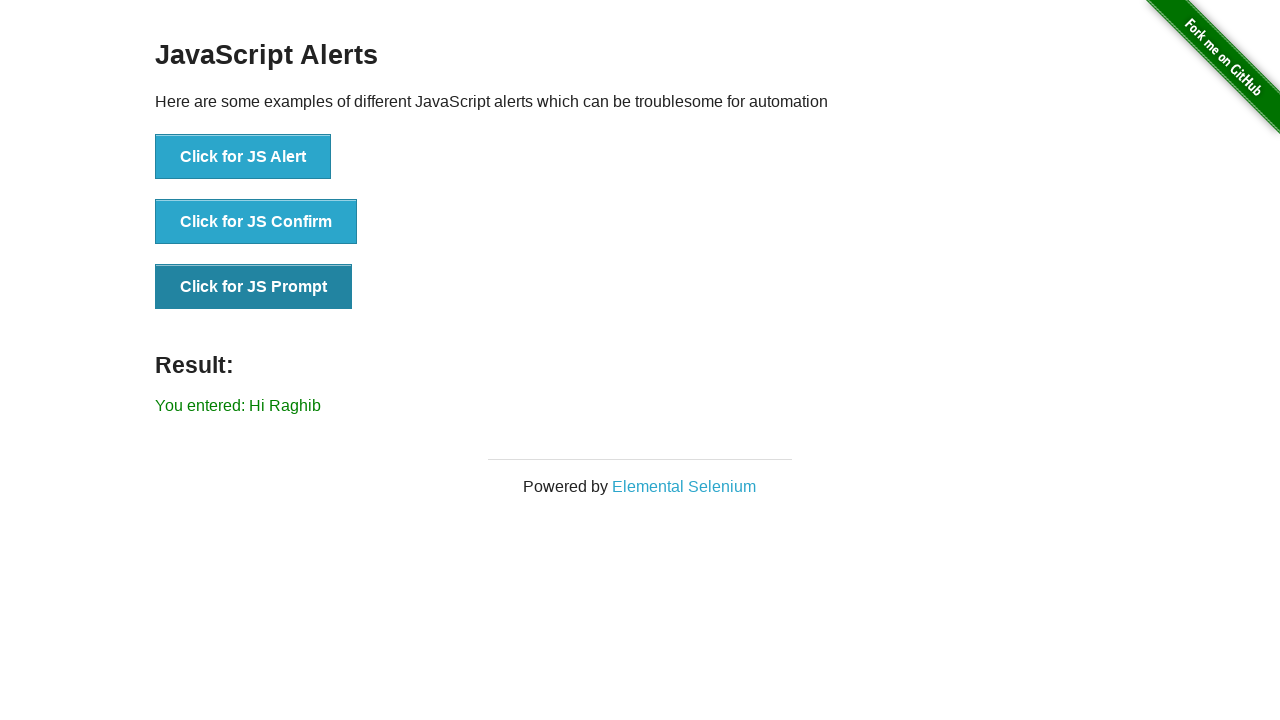

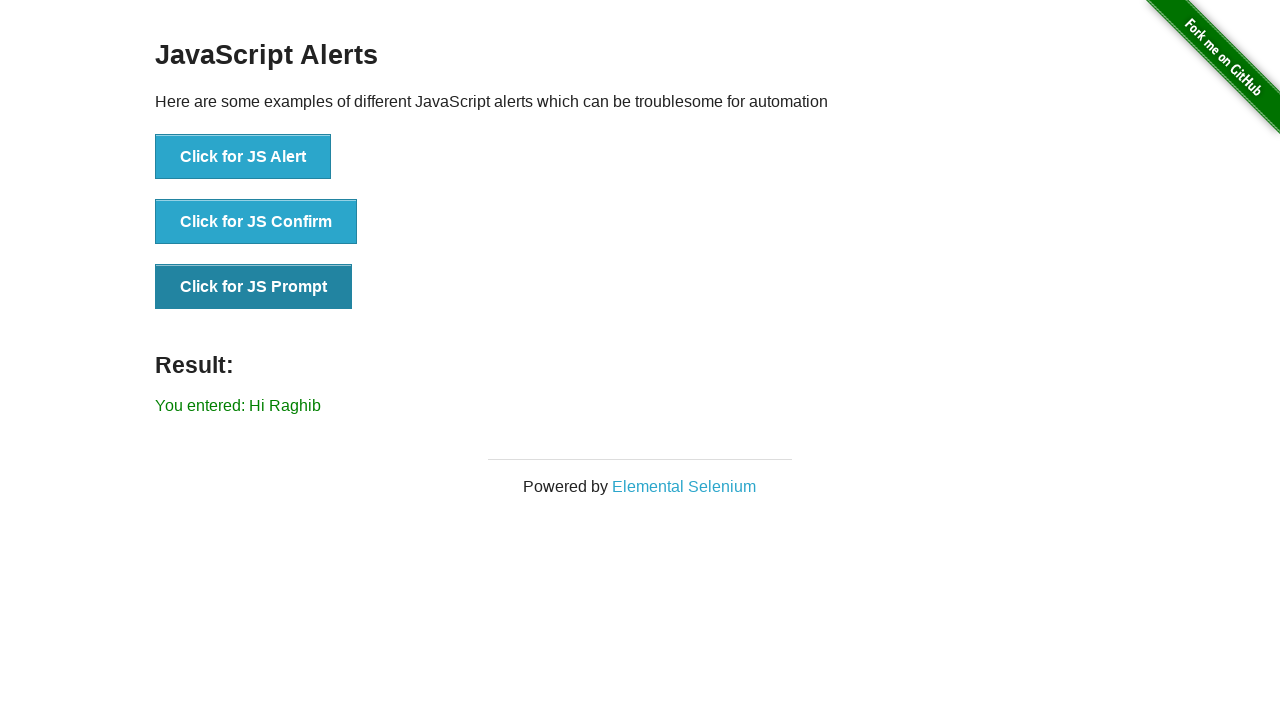